Tests a student webcam interface by entering a webcam name in a dialog box and confirming it, then performing keyboard navigation through the interface

Starting URL: https://live.monetanalytics.com/stu_proc/student.html#

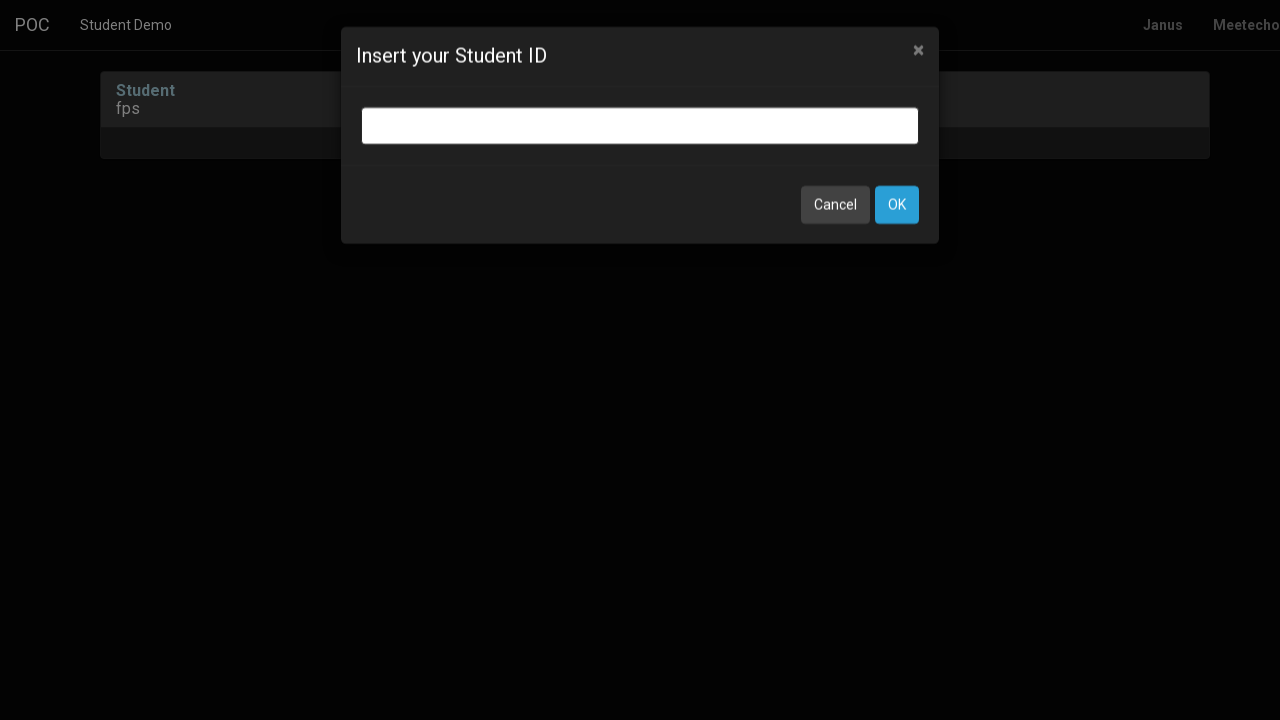

Waited for webcam name input dialog to appear
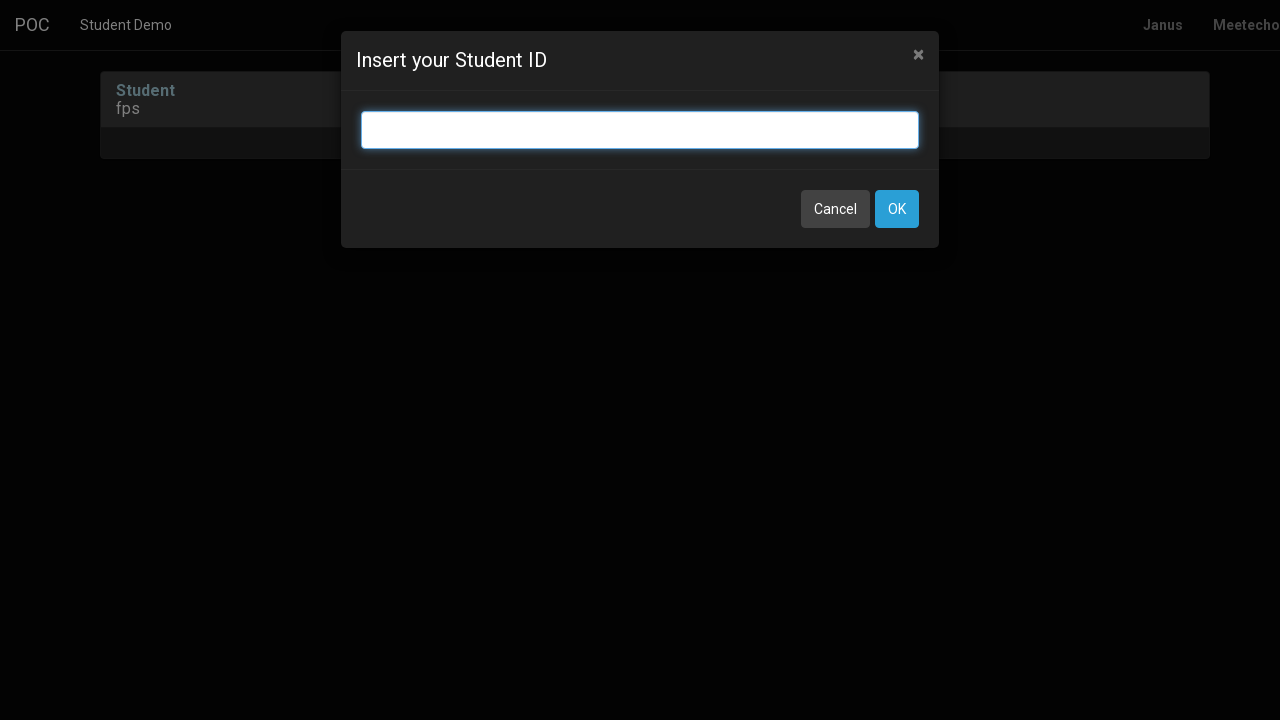

Filled webcam name field with 'Webcam2' on input.bootbox-input.bootbox-input-text.form-control
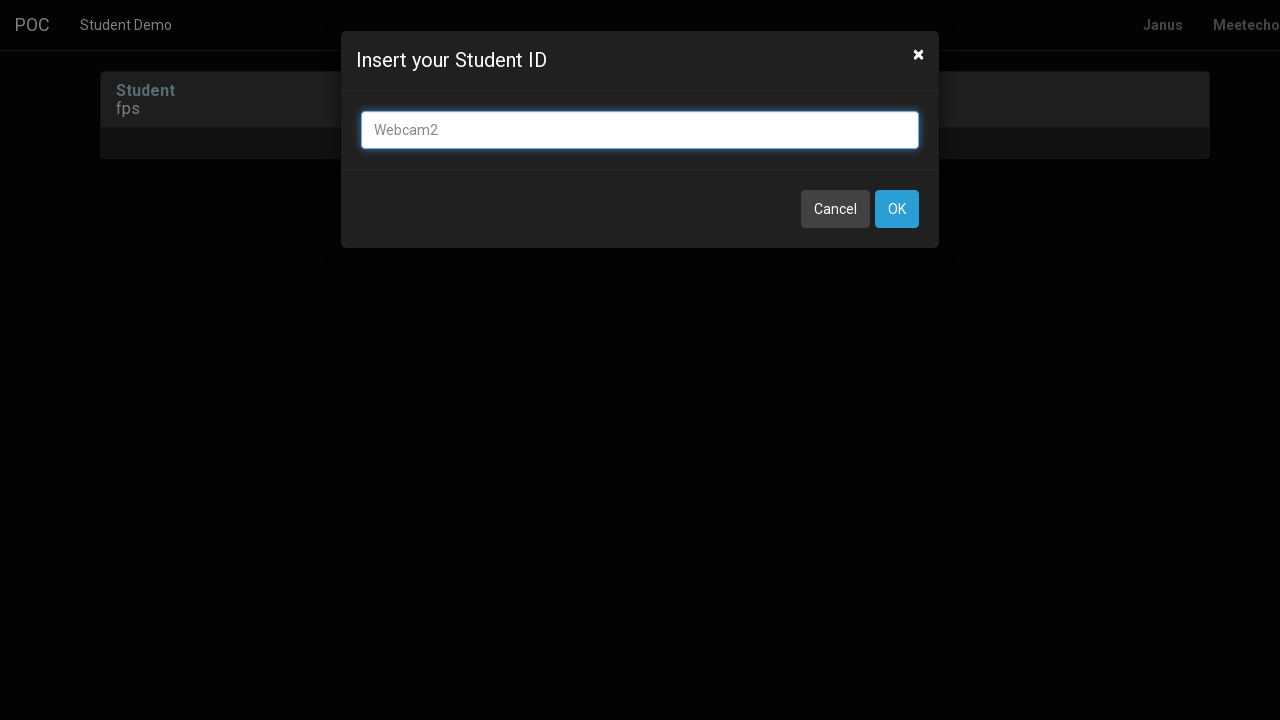

Clicked OK button to confirm webcam name at (897, 209) on xpath=//button[contains(text(),'OK')]
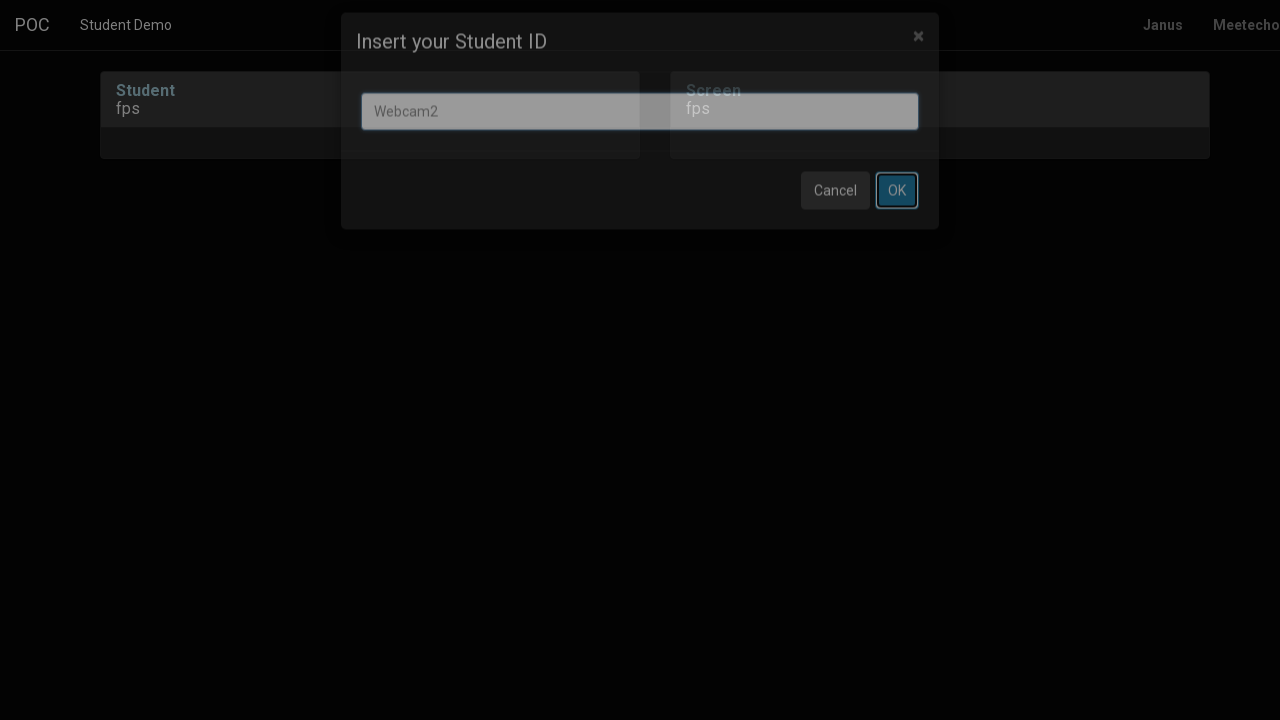

Waited 2 seconds for page to load after confirmation
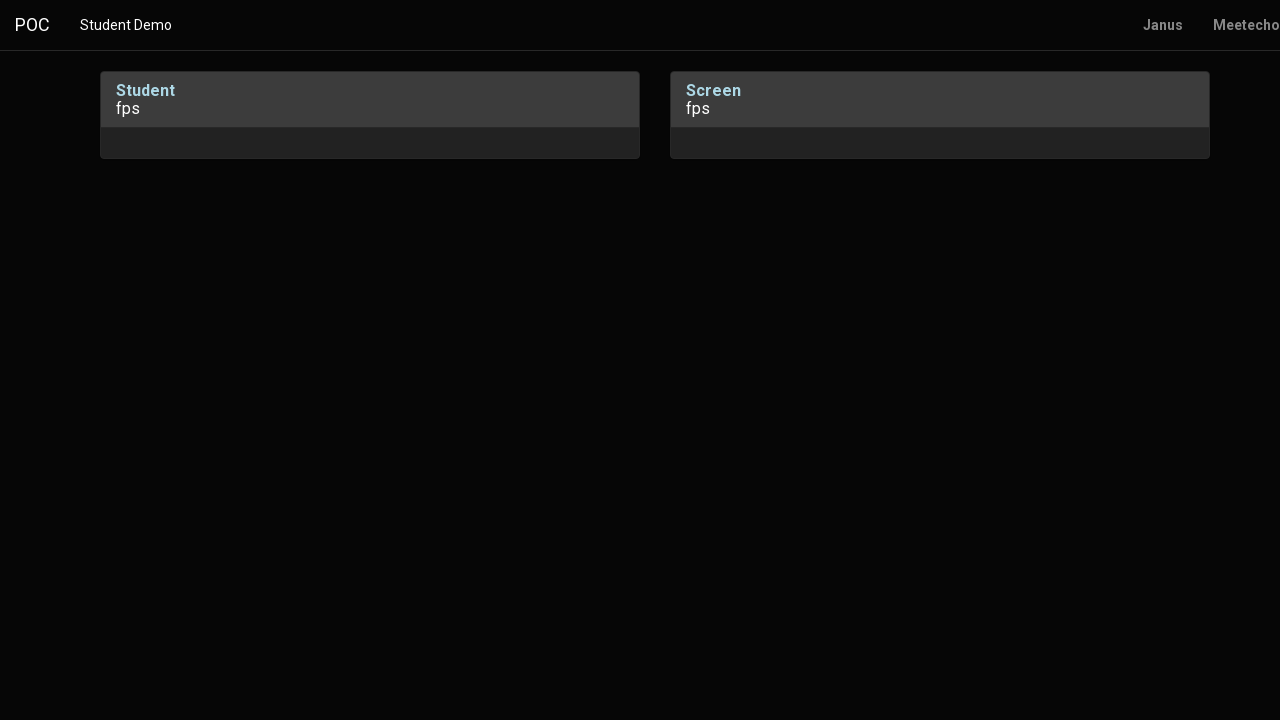

Pressed Tab key for keyboard navigation
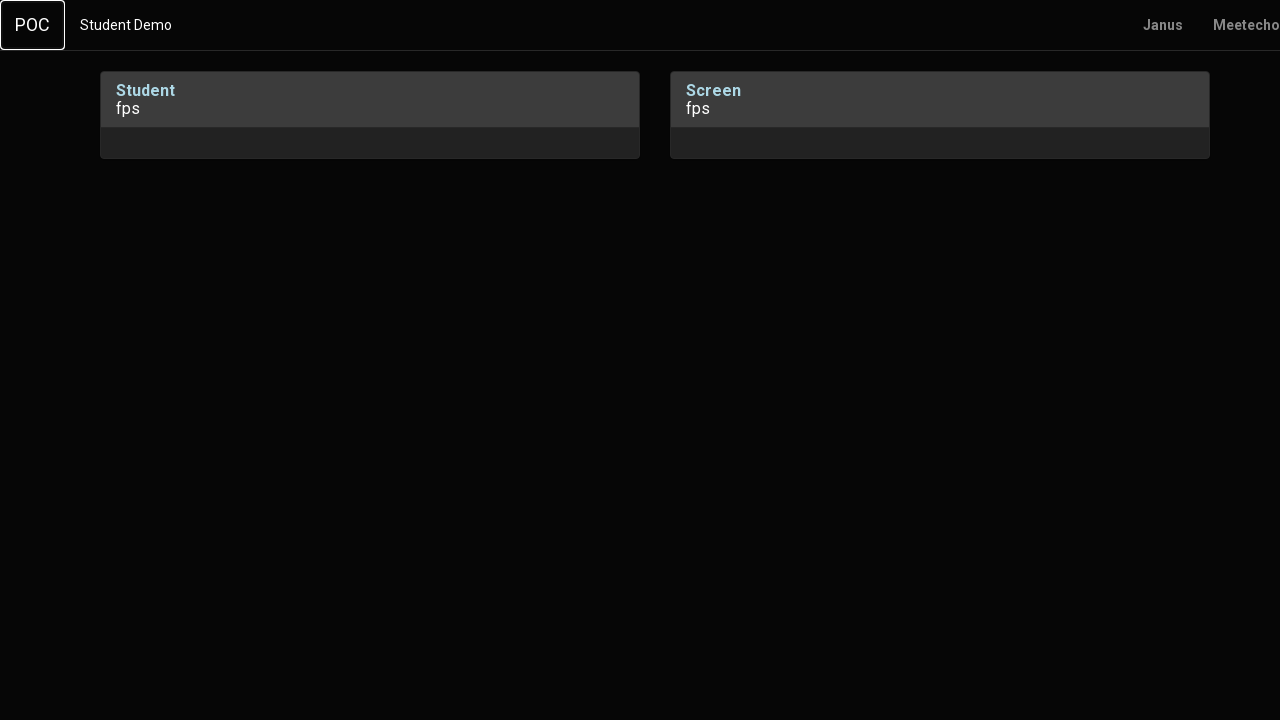

Waited 1 second after Tab press
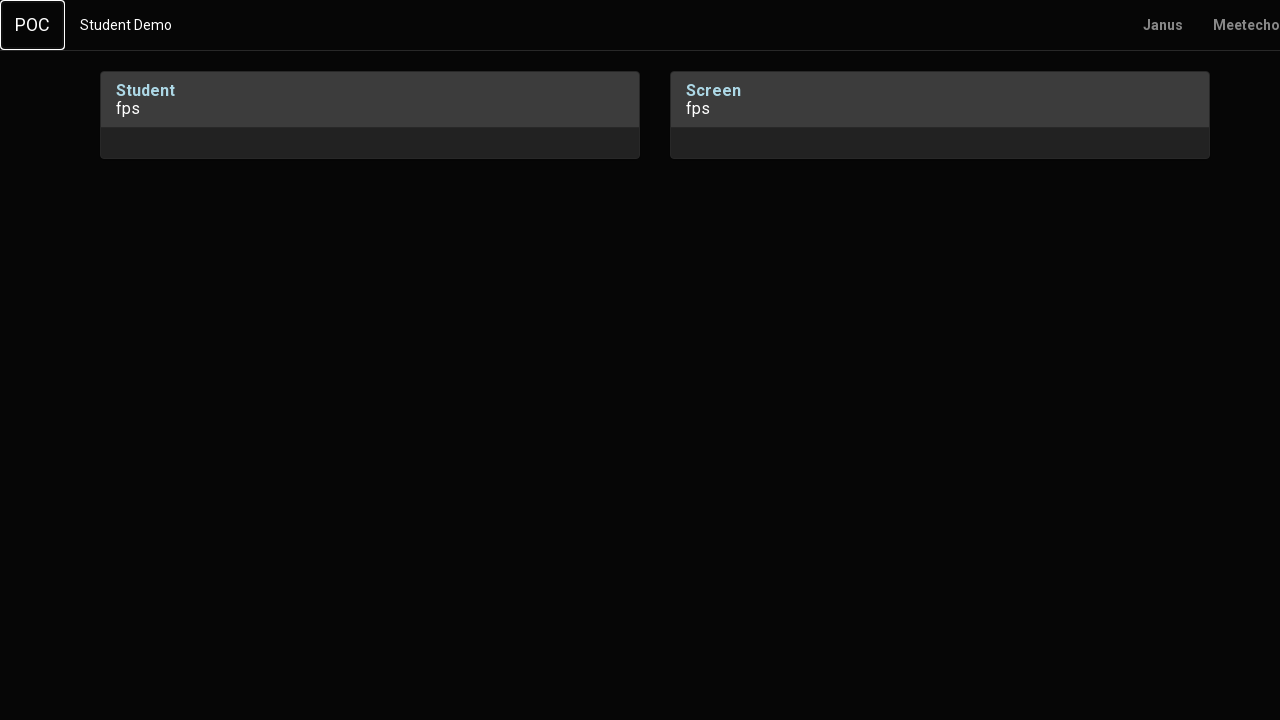

Pressed Enter key
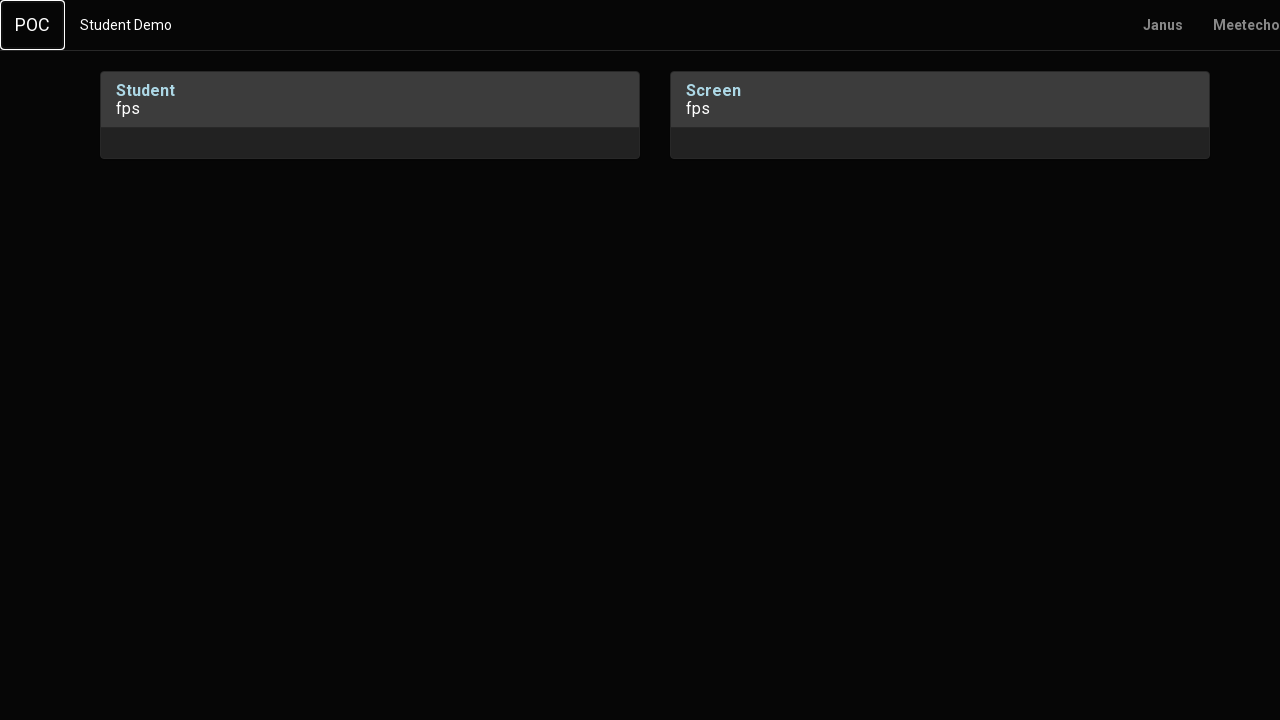

Waited 2 seconds after Enter press
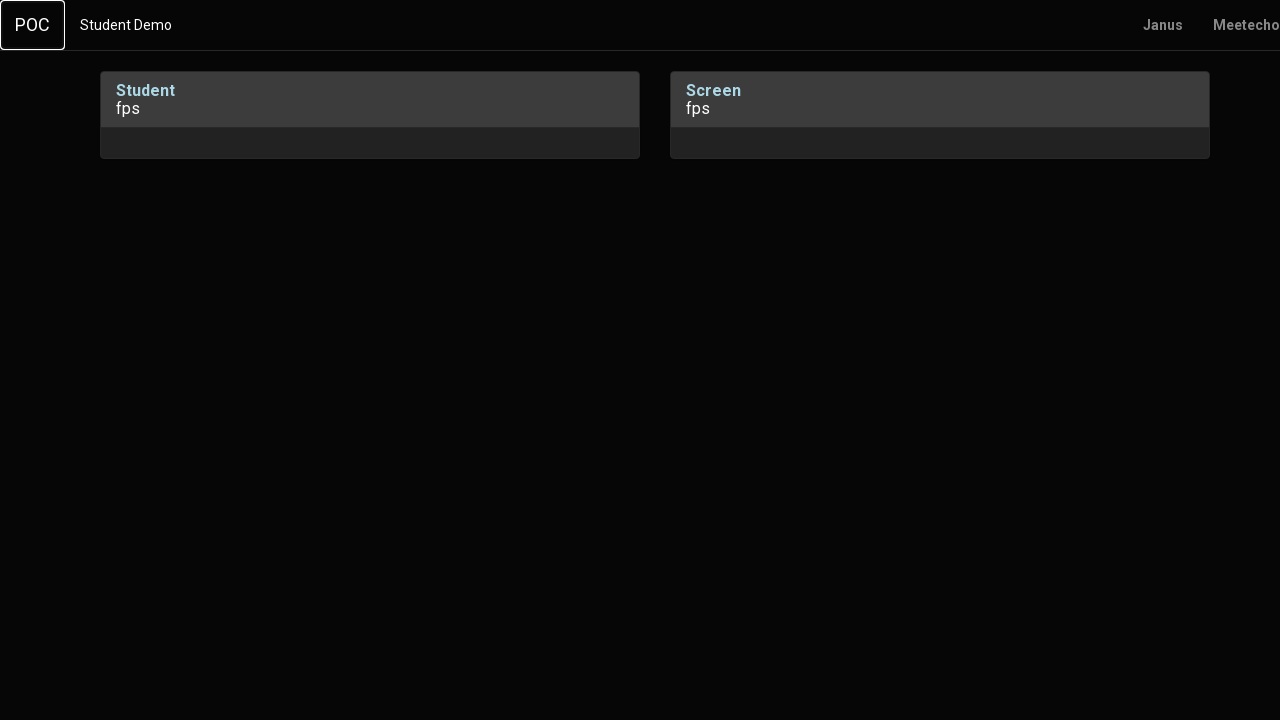

Pressed Tab key for further navigation
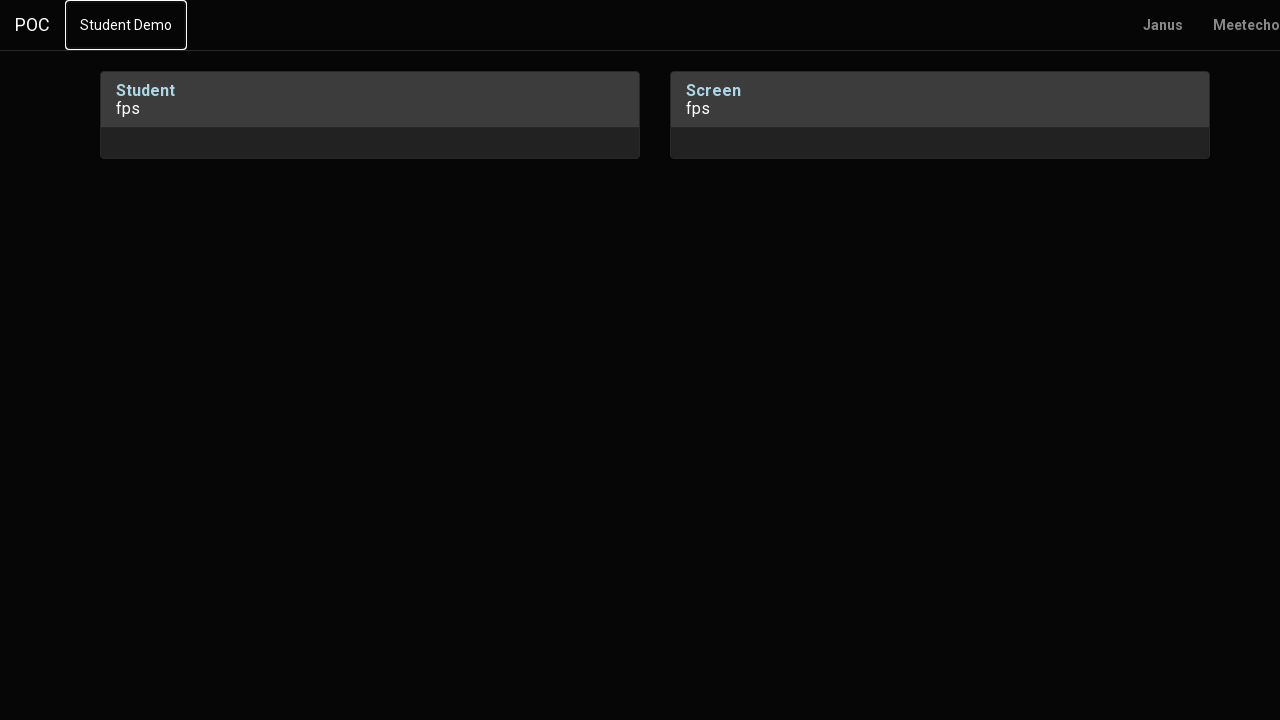

Waited 1 second after Tab press
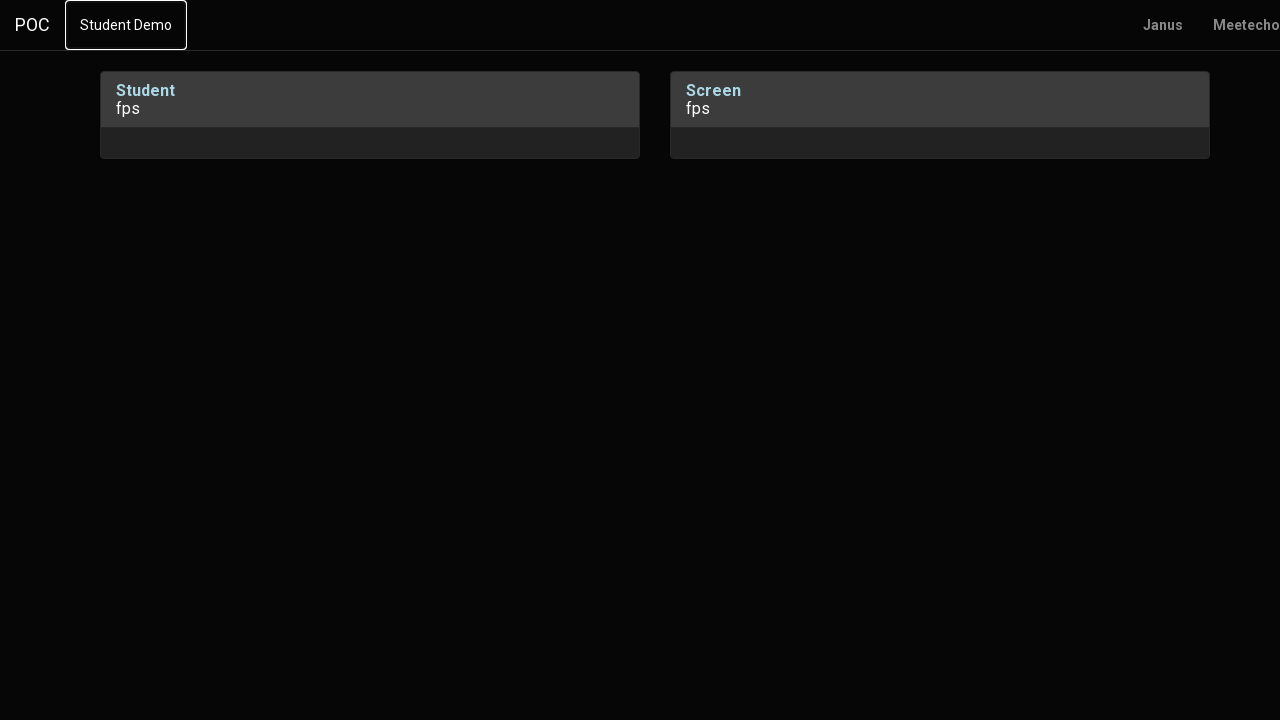

Pressed Tab key again for navigation
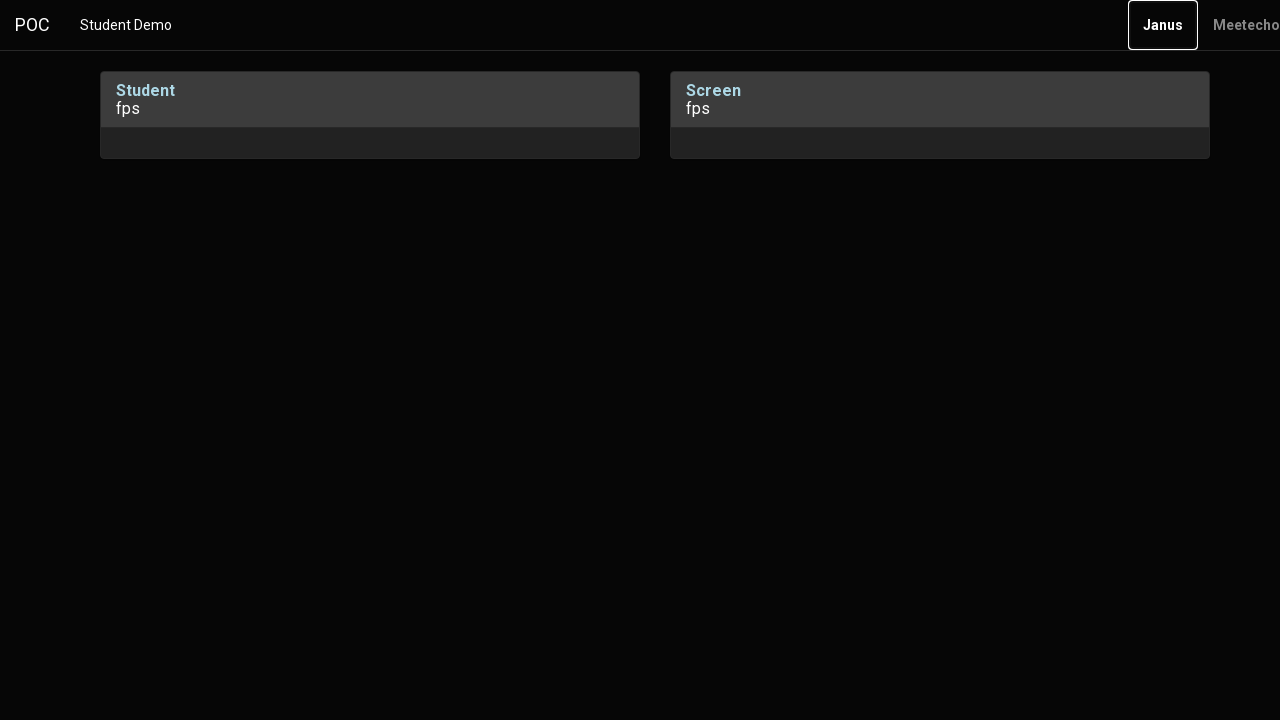

Waited 2 seconds after second Tab press
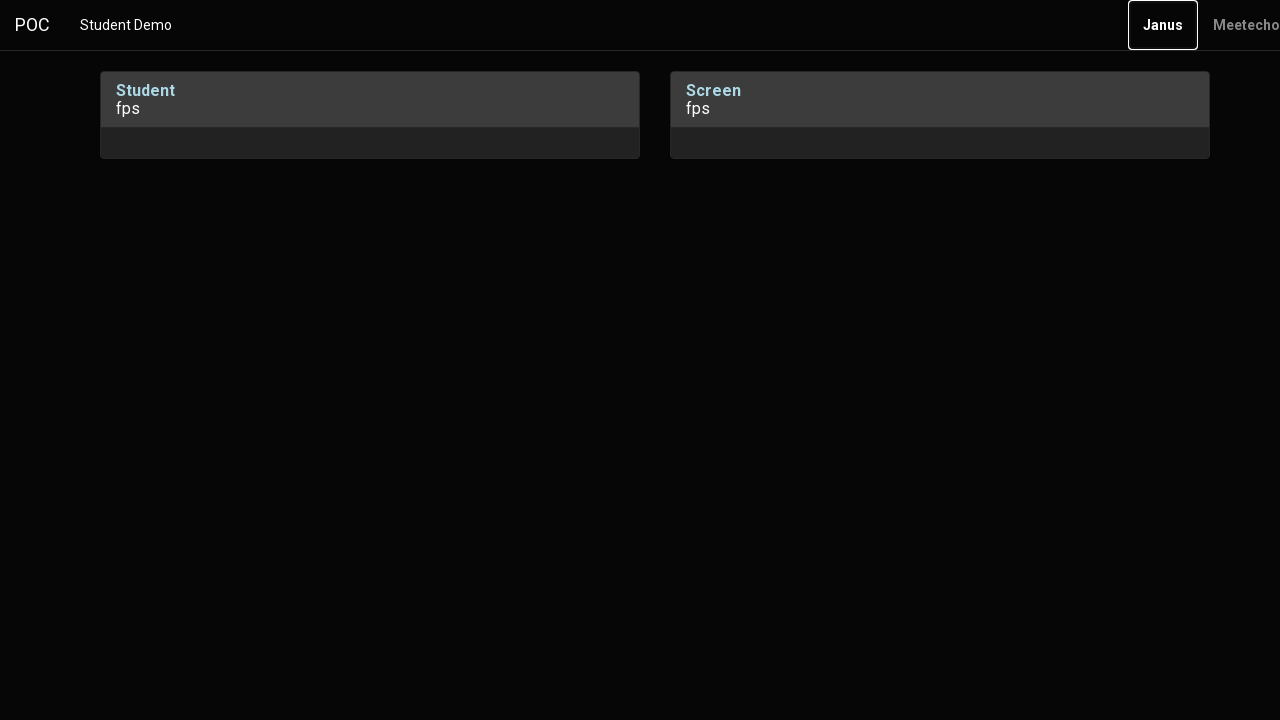

Pressed Enter key to confirm navigation selection
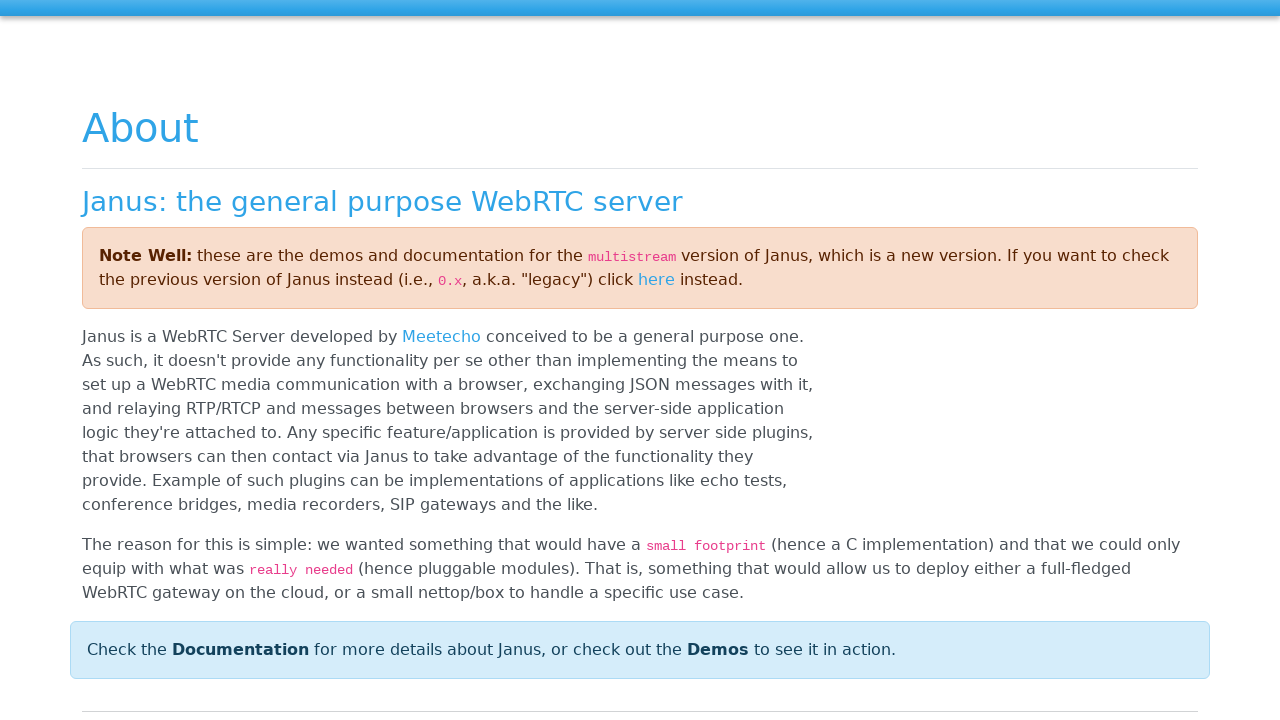

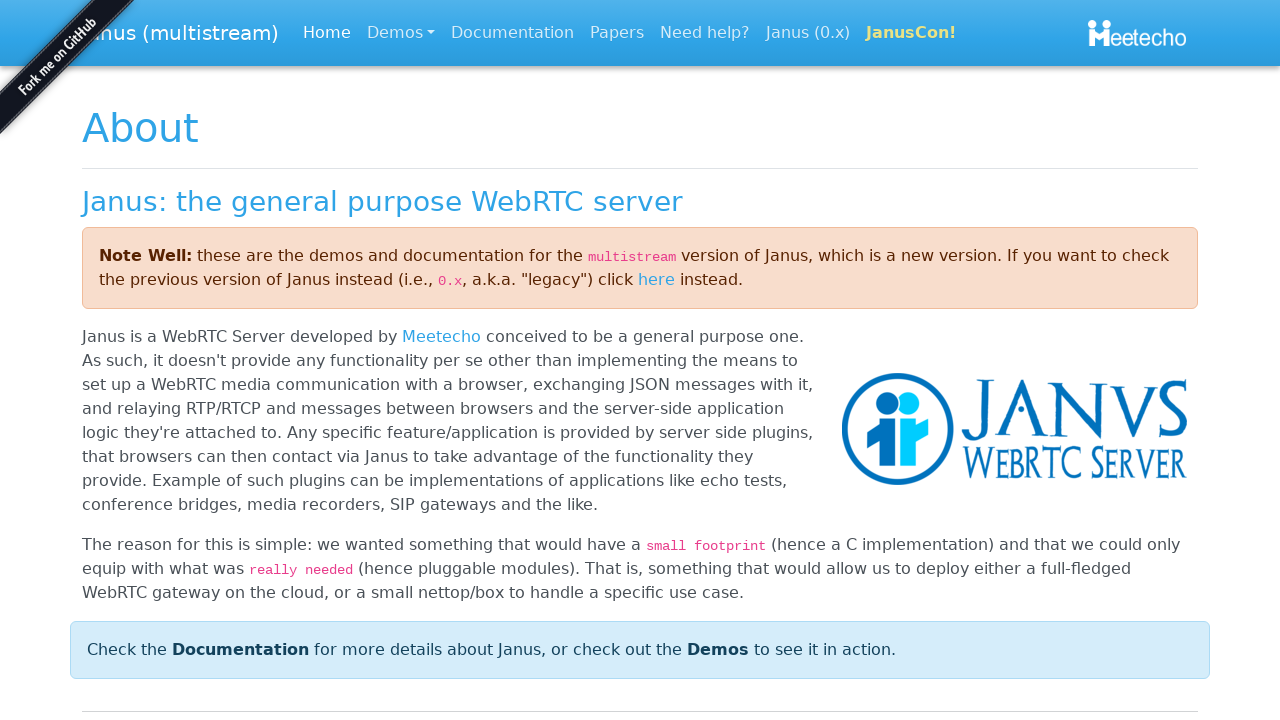